Tests navigation to a popup demo page and verifies the page loads correctly by checking available browser contexts/windows.

Starting URL: https://www.dummysoftware.com/popupdummy_testpage.html

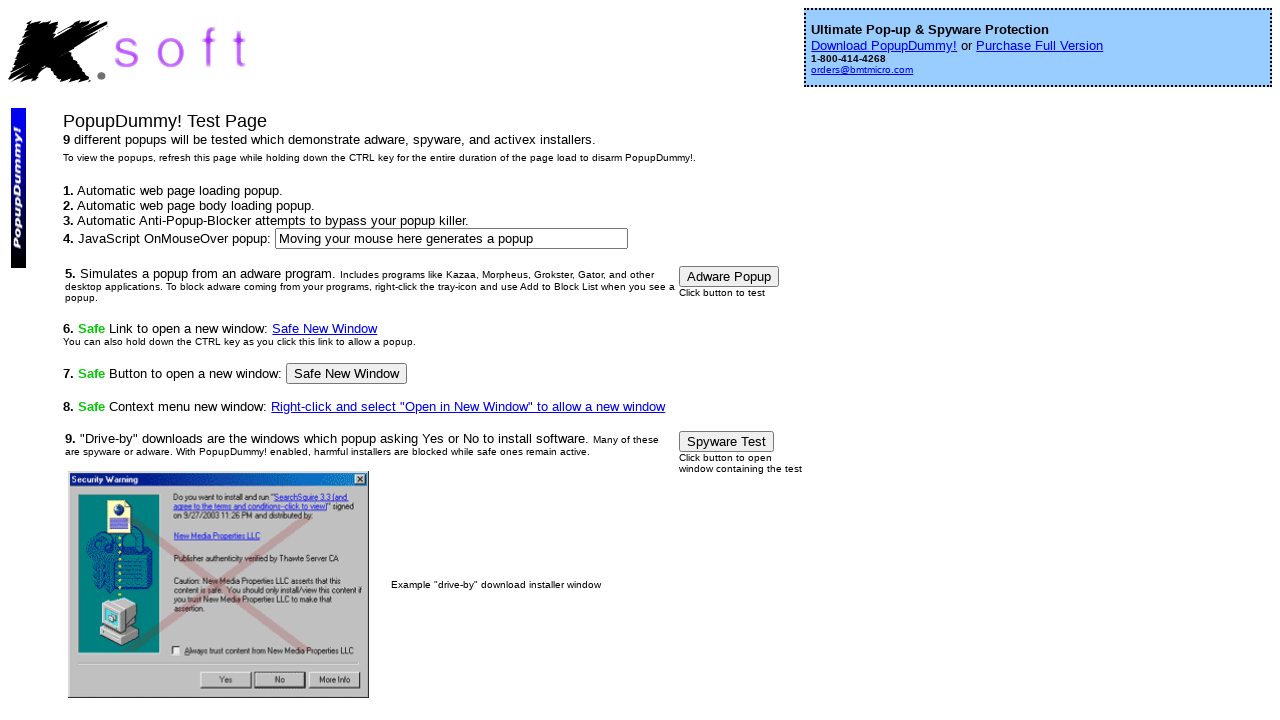

Waited for page to reach domcontentloaded state
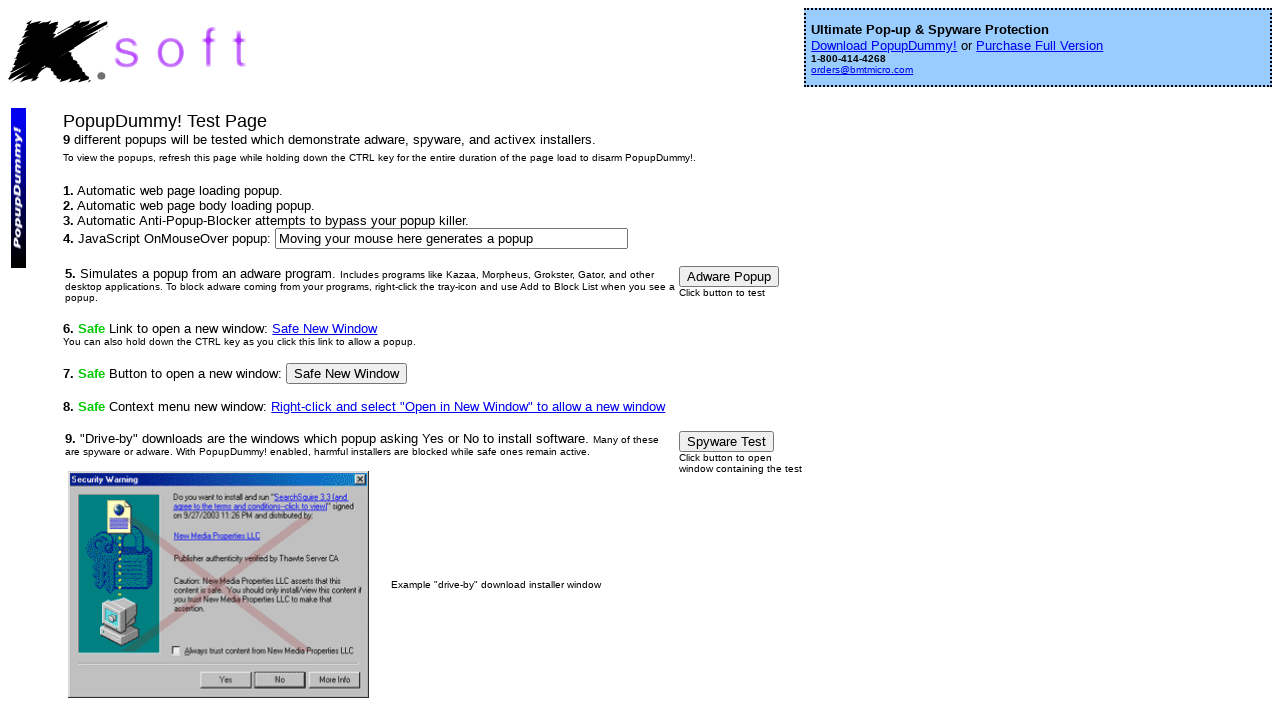

Retrieved all pages from browser context
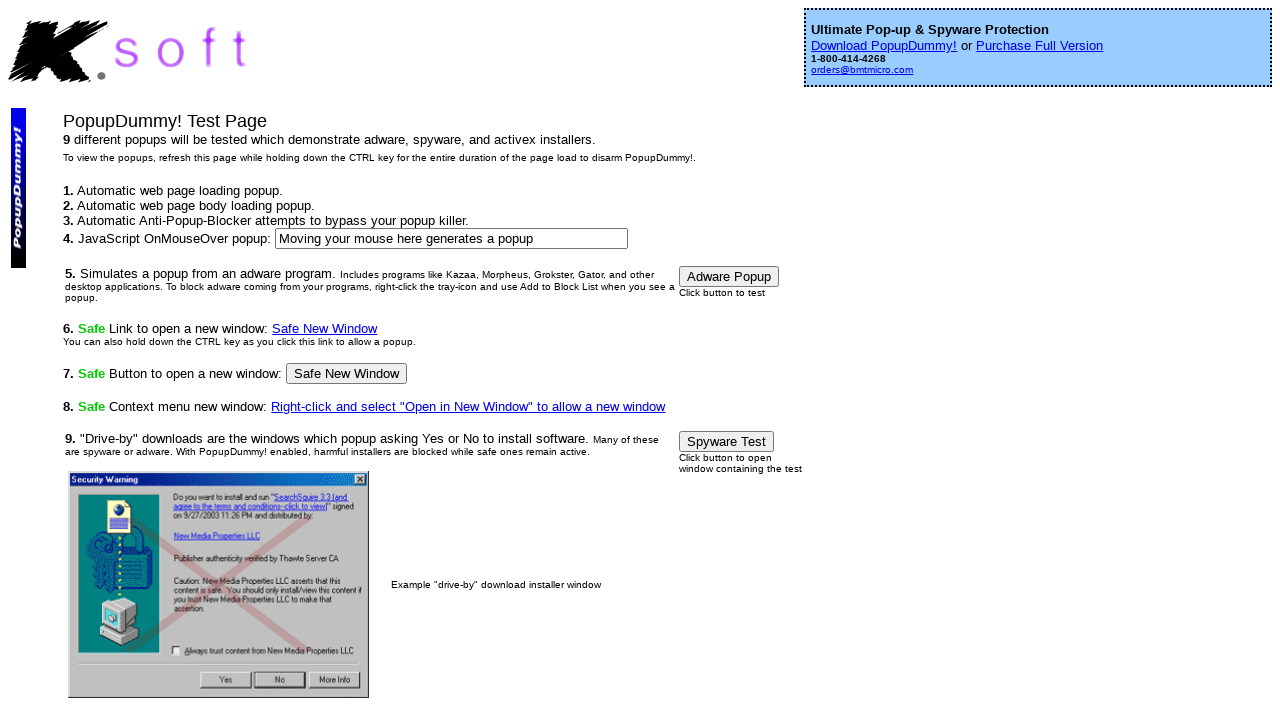

Counted 4 page(s) in context
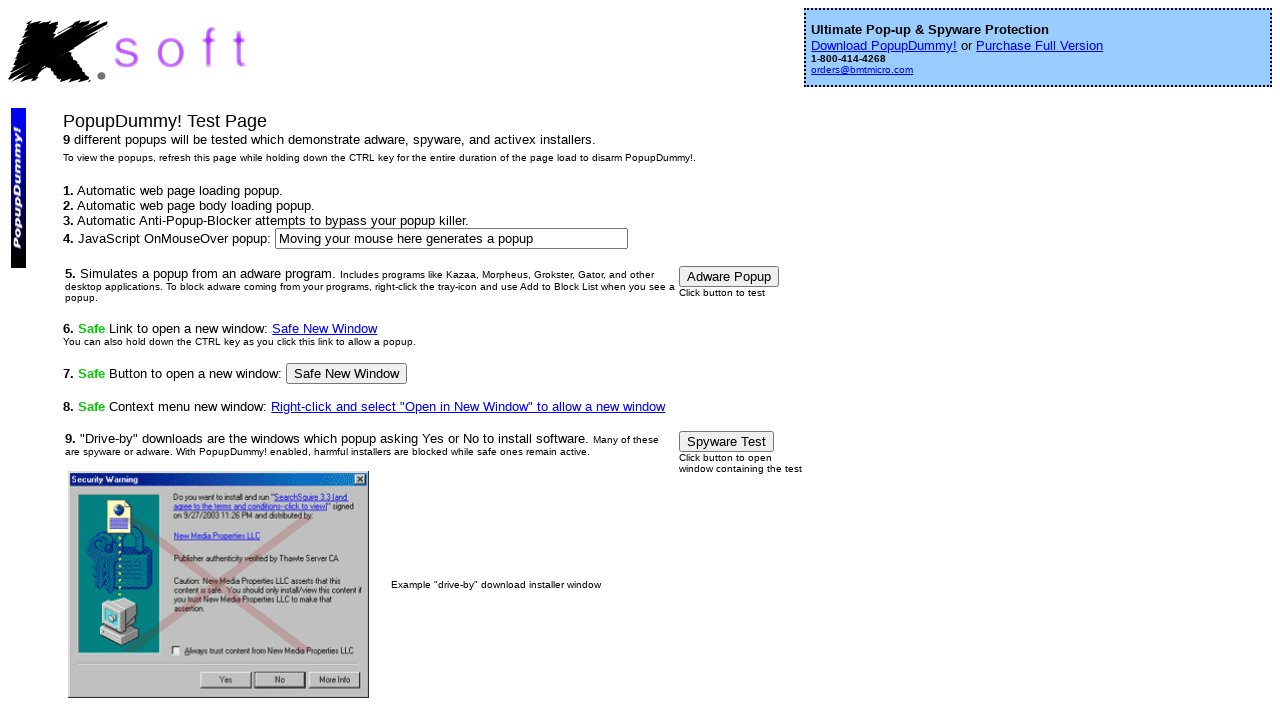

Verified at least 1 page exists (found 4 page(s))
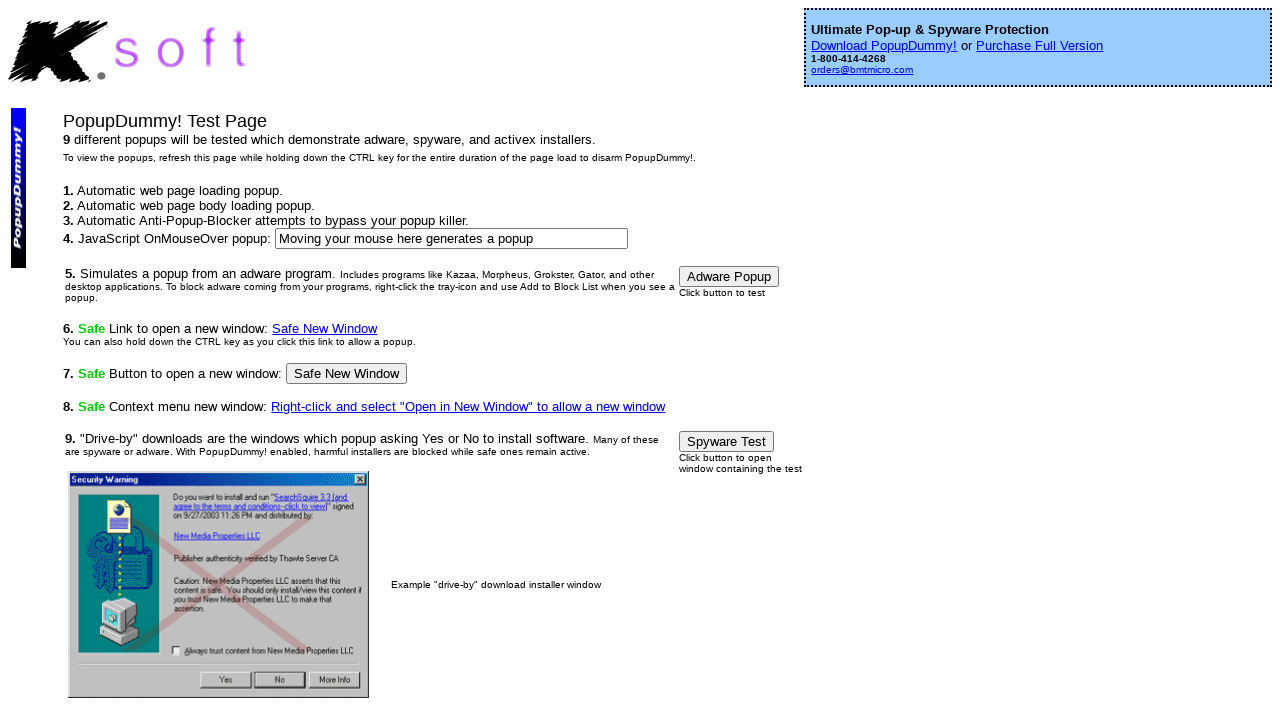

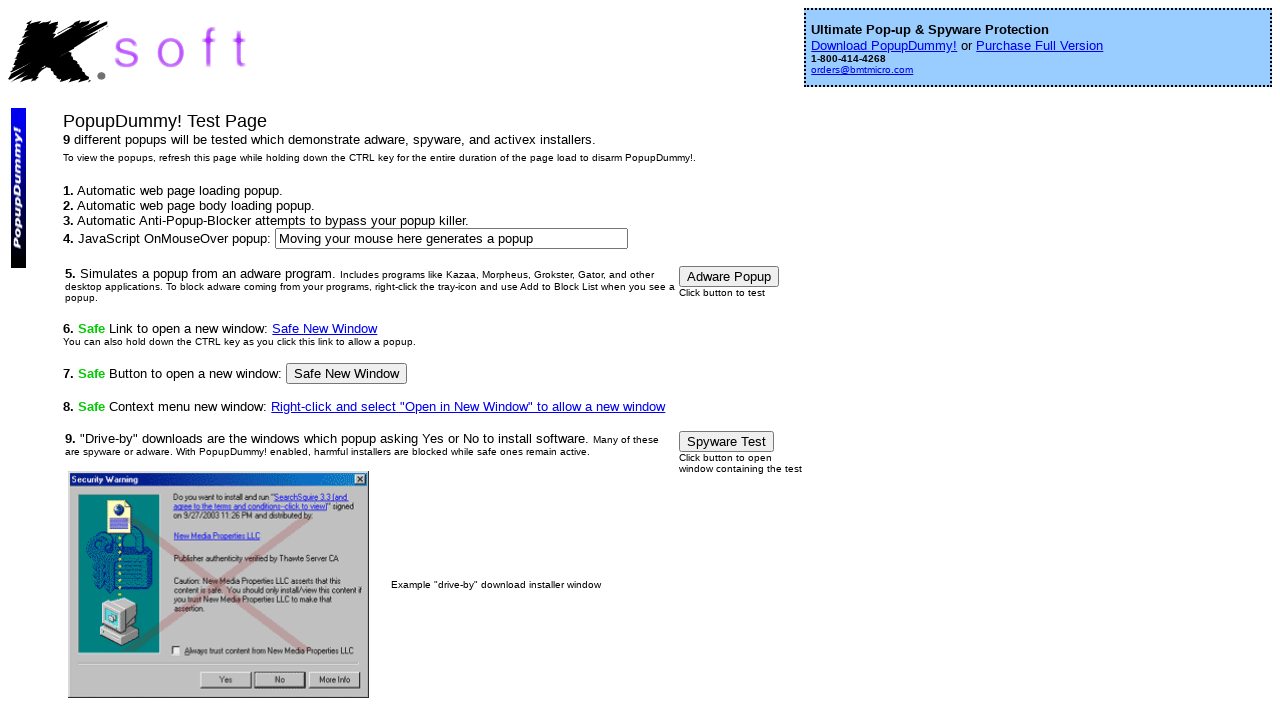